Tests confirmation alert handling by triggering an alert dialog and accepting it

Starting URL: https://demoqa.com/alerts

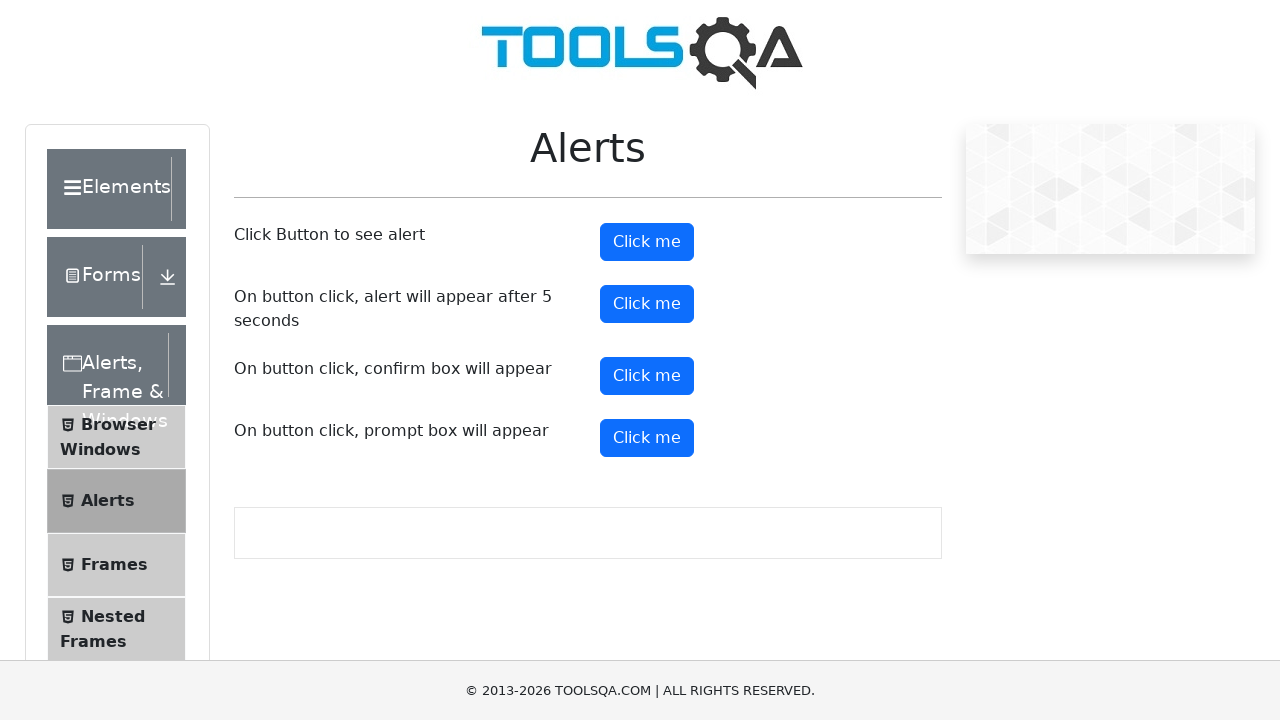

Clicked the confirm button to trigger alert at (647, 376) on #confirmButton
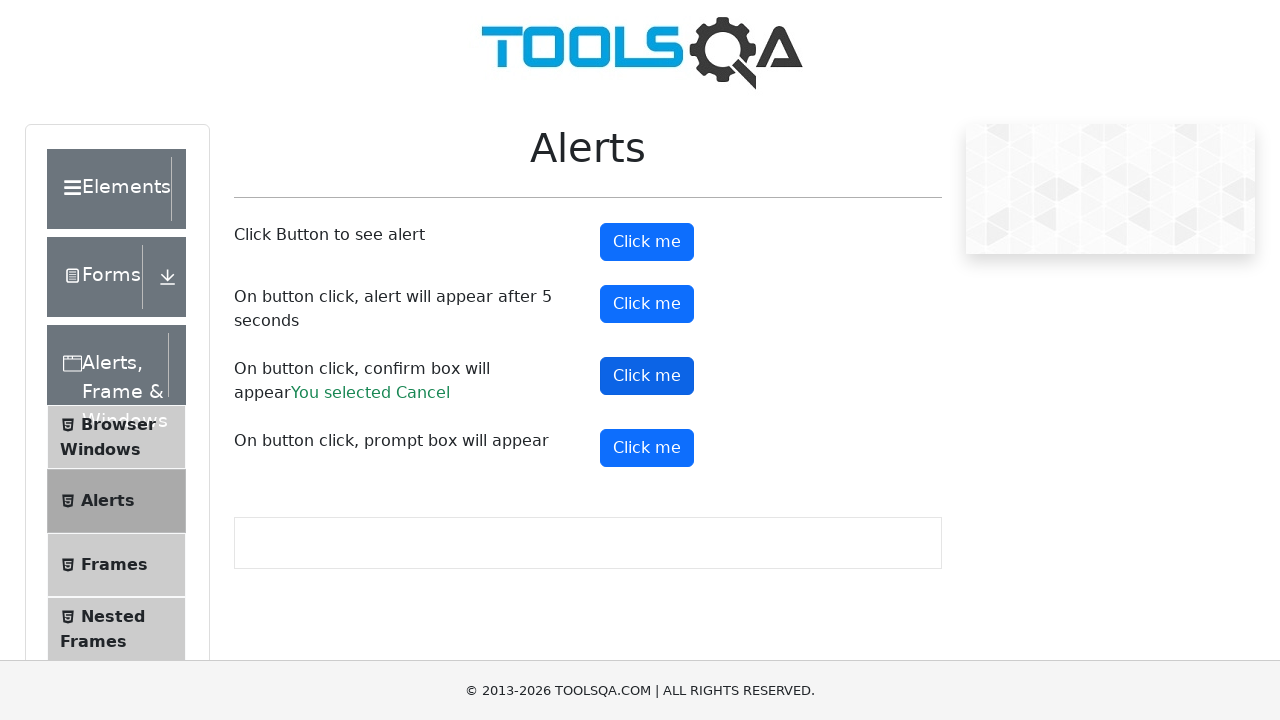

Set up dialog handler to accept confirmation alert
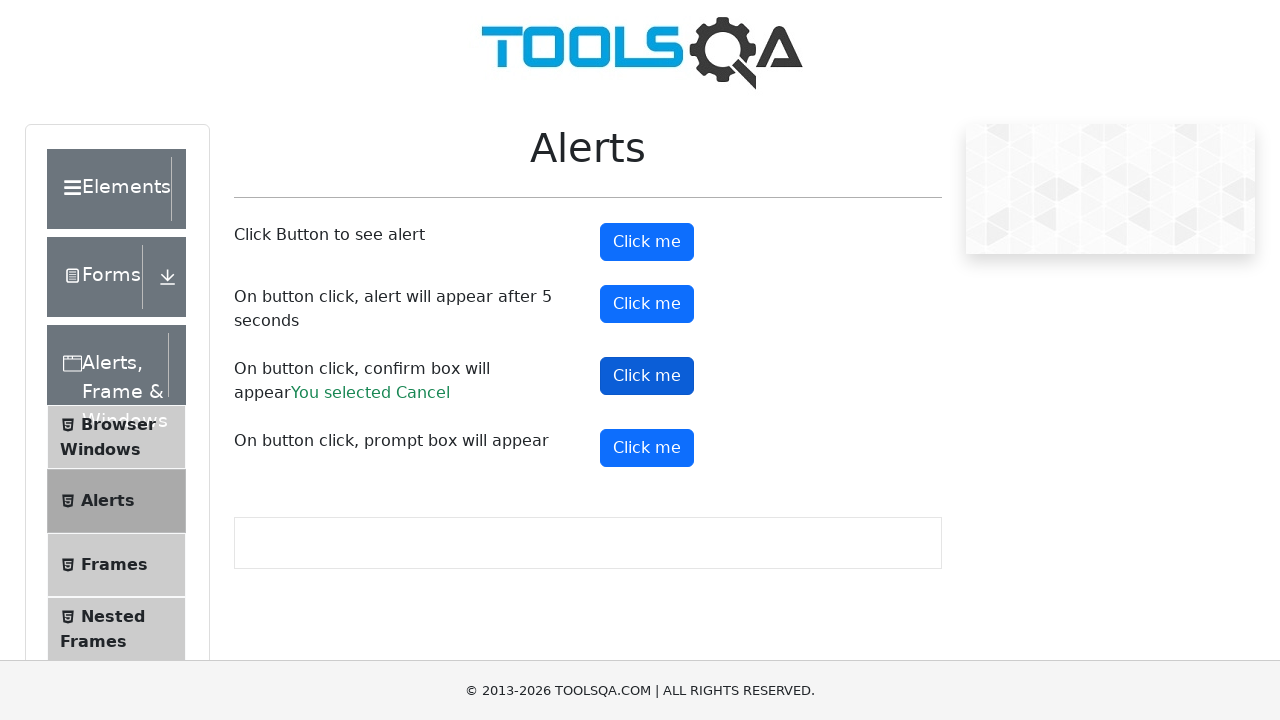

Clicked confirm button with force to trigger the confirmation dialog at (647, 376) on #confirmButton
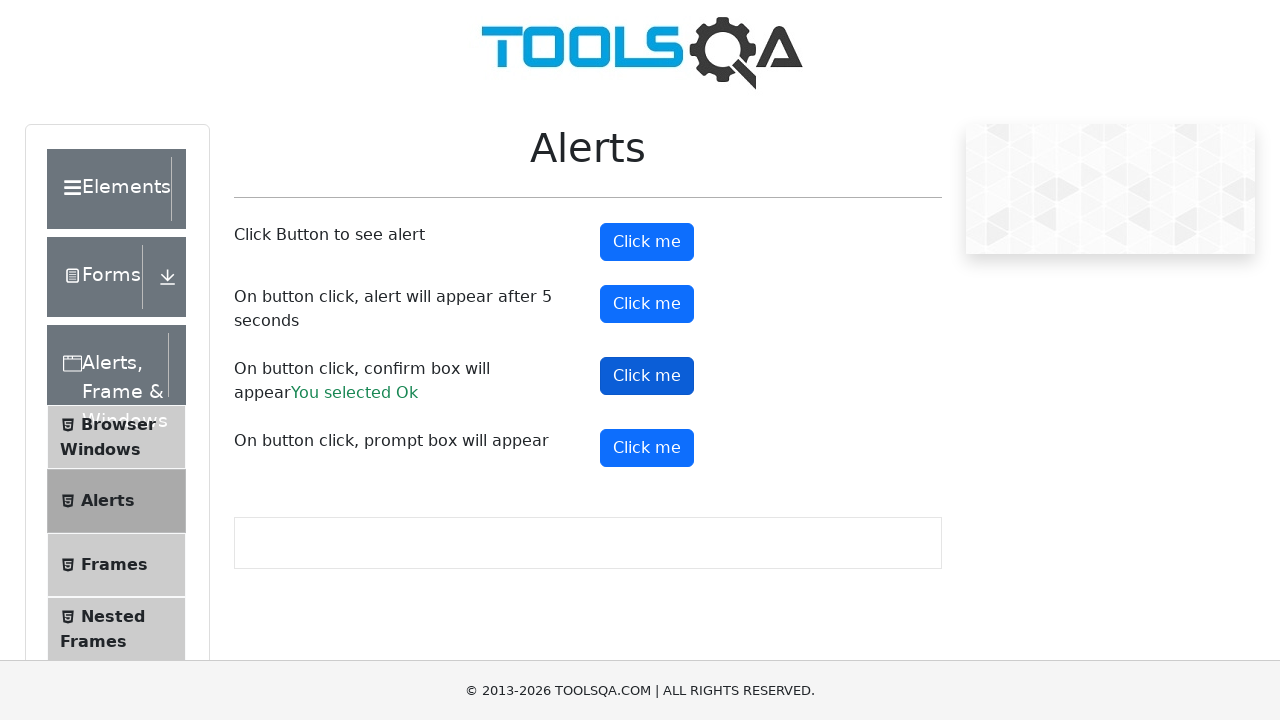

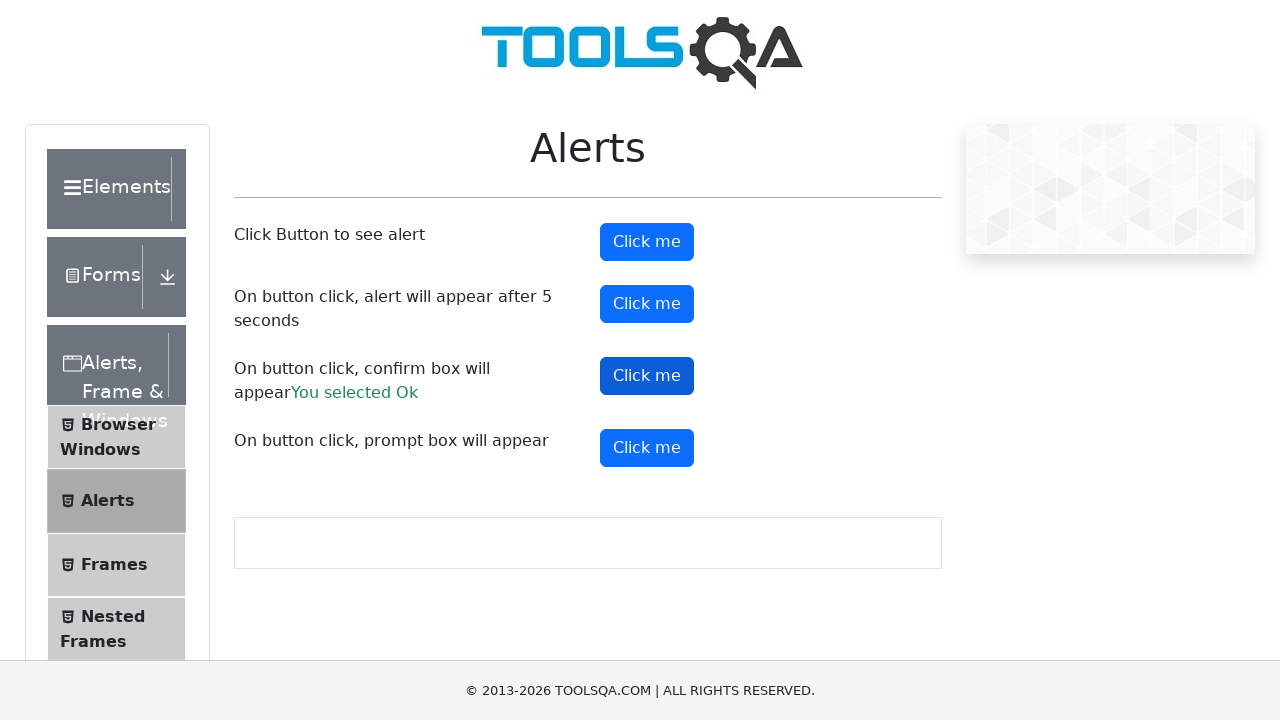